Tests FAQ accordion section by clicking on question 4 and verifying the answer about ordering for tomorrow

Starting URL: https://qa-scooter.praktikum-services.ru/

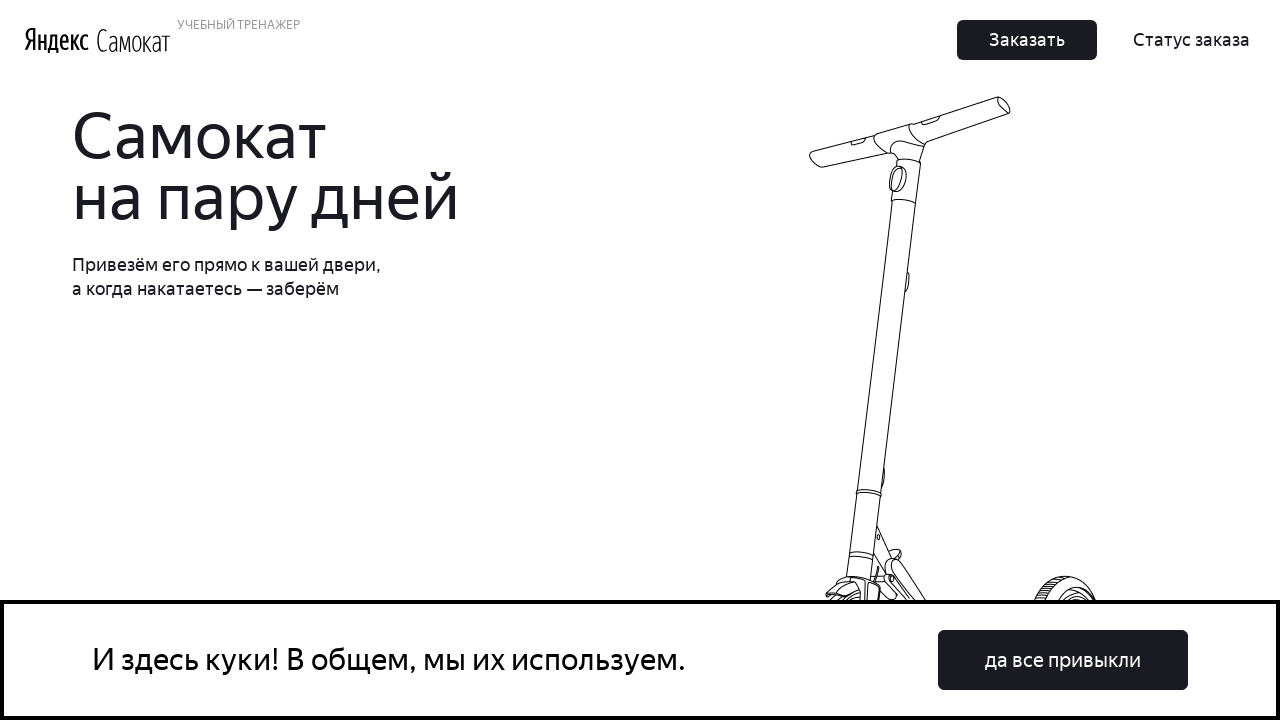

Page loaded with domcontentloaded state
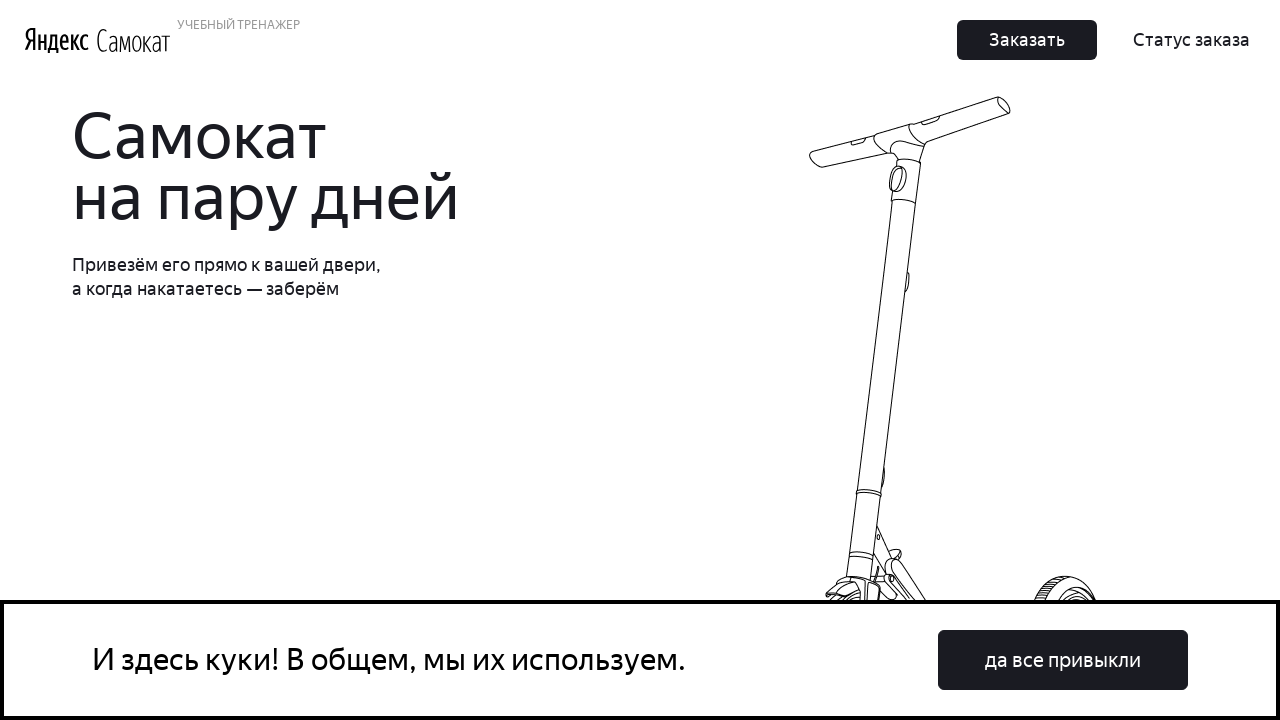

Scrolled to FAQ question 4
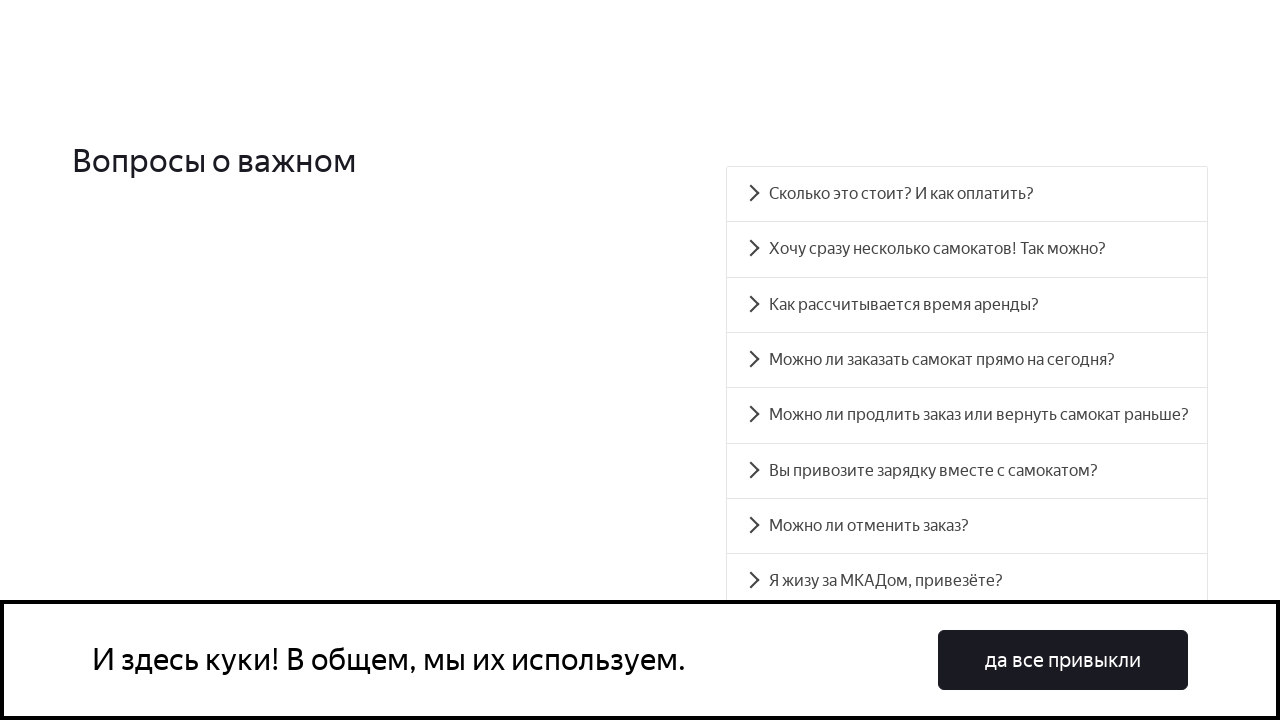

Clicked on FAQ question 4 at (967, 360) on #accordion__heading-3
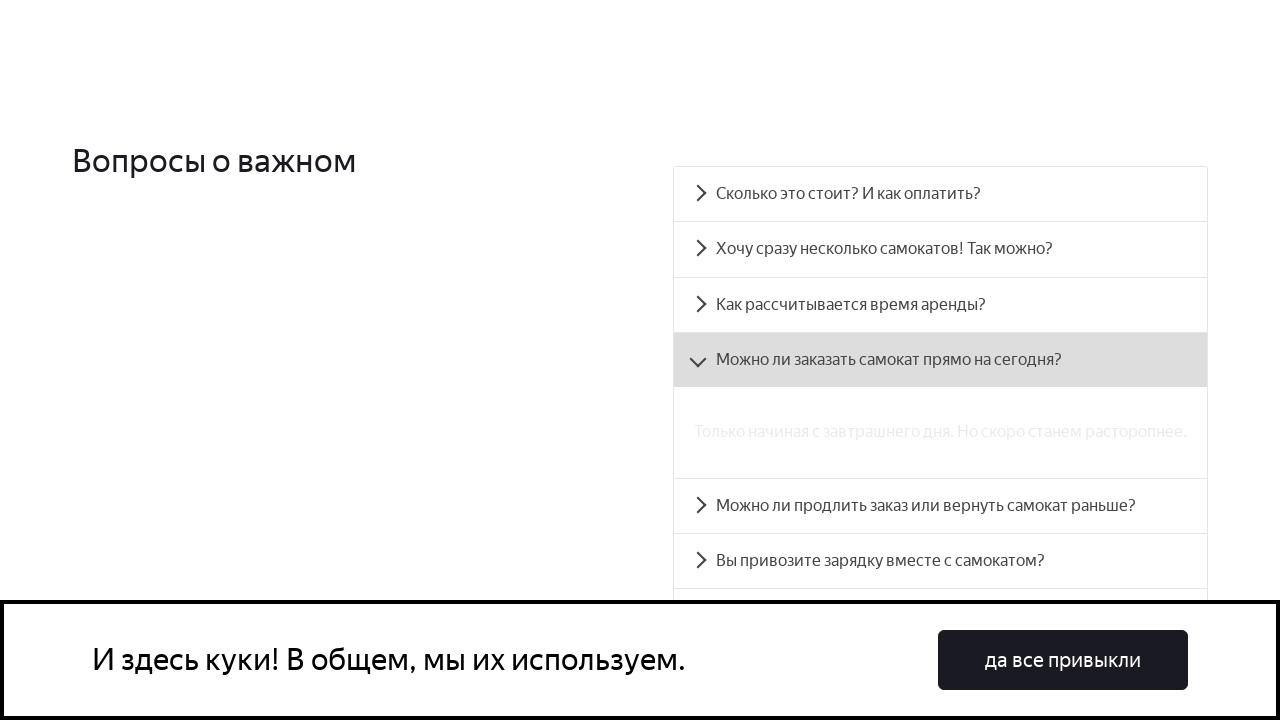

FAQ accordion panel 4 became visible
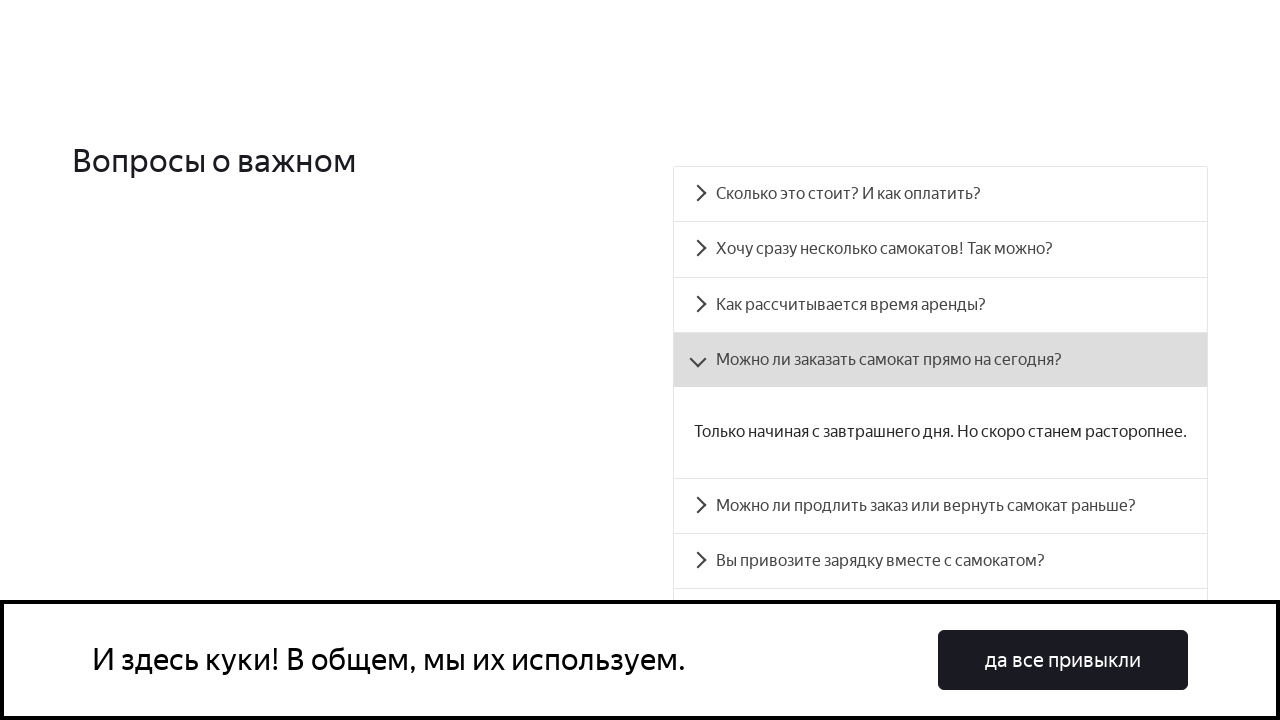

Retrieved answer text from FAQ panel 4
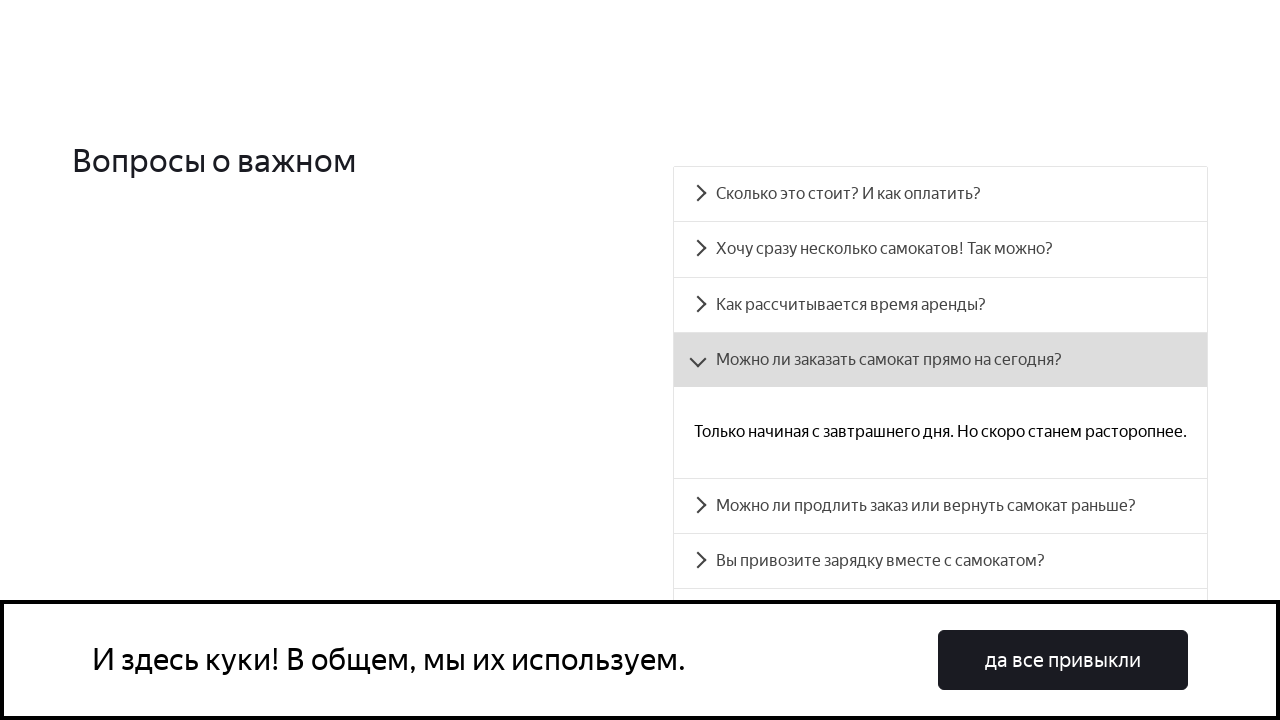

Verified answer contains 'Только начиная с завтрашнего дня' (Only starting from tomorrow)
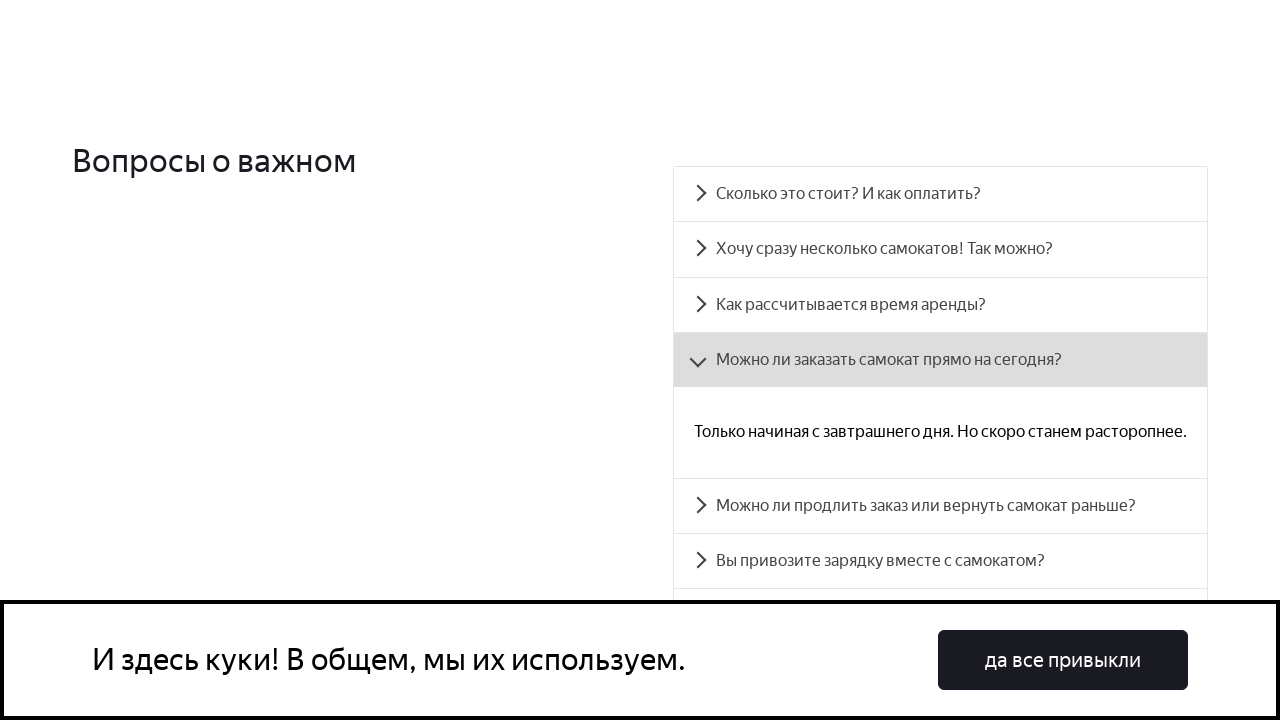

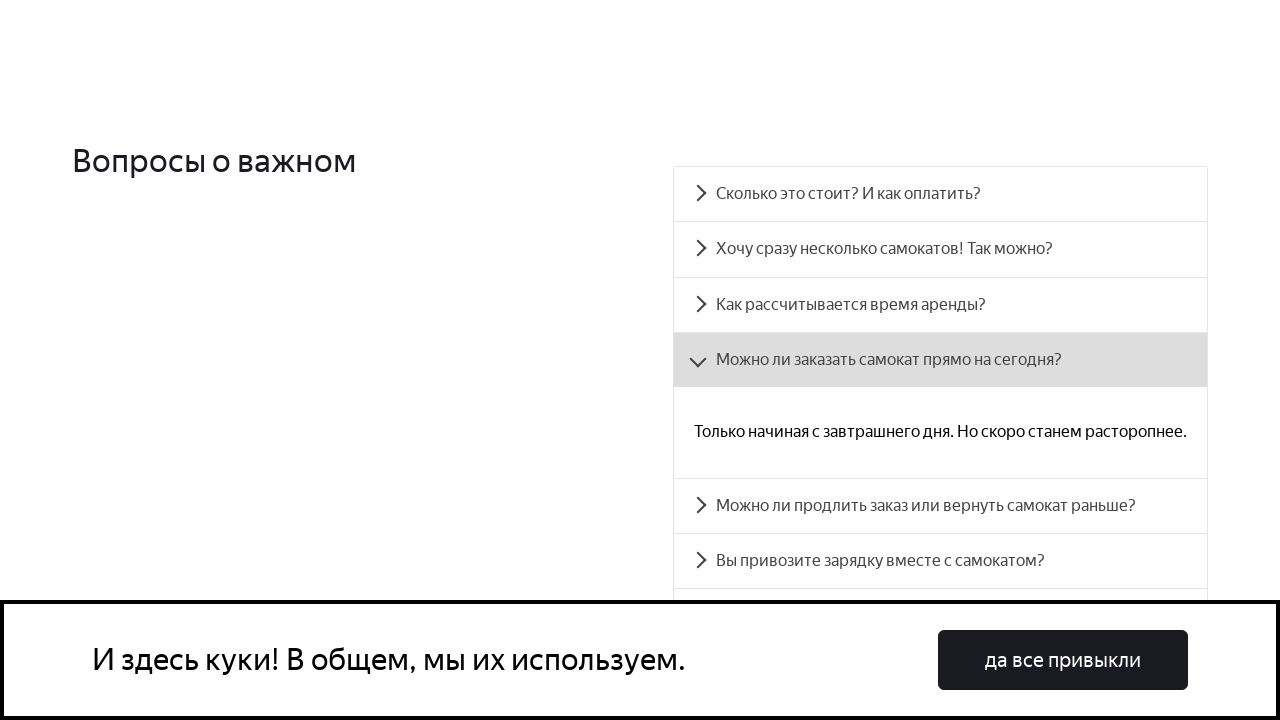